Tests that the signup form input fields have correct type attributes (email and password types)

Starting URL: https://vue-demo.daniel-avellaneda.com

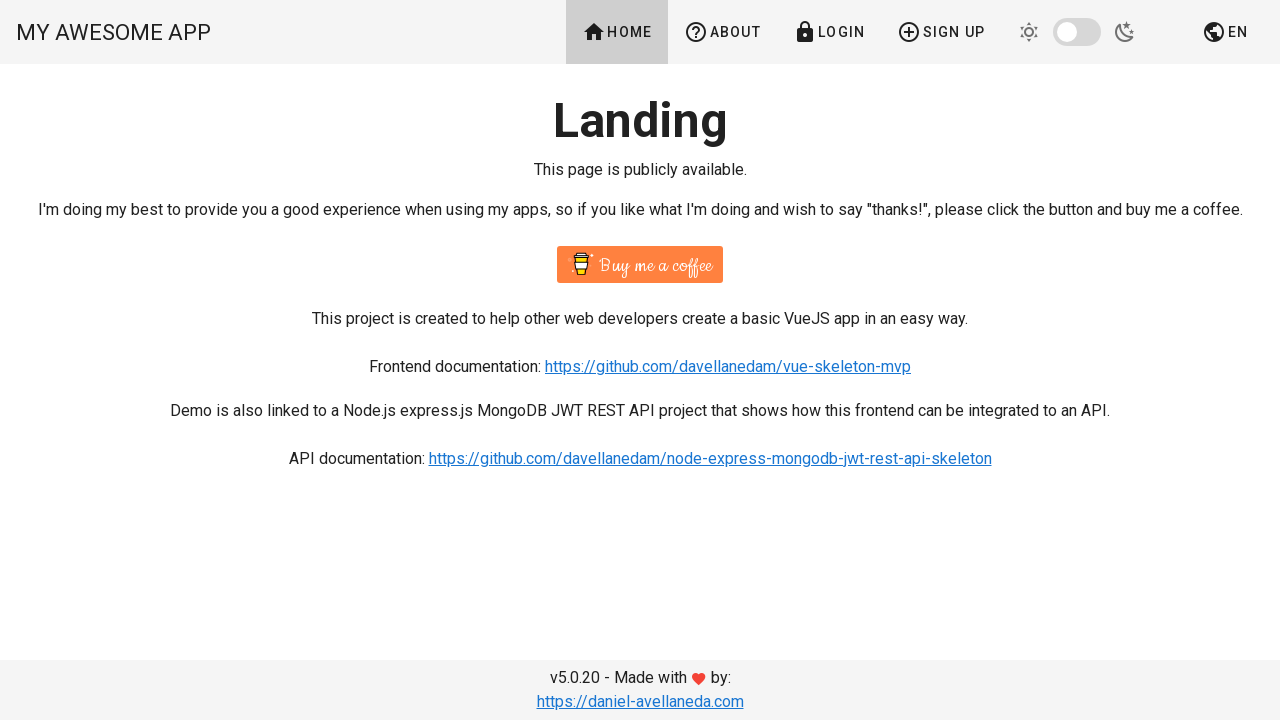

Navigated to Vue demo application
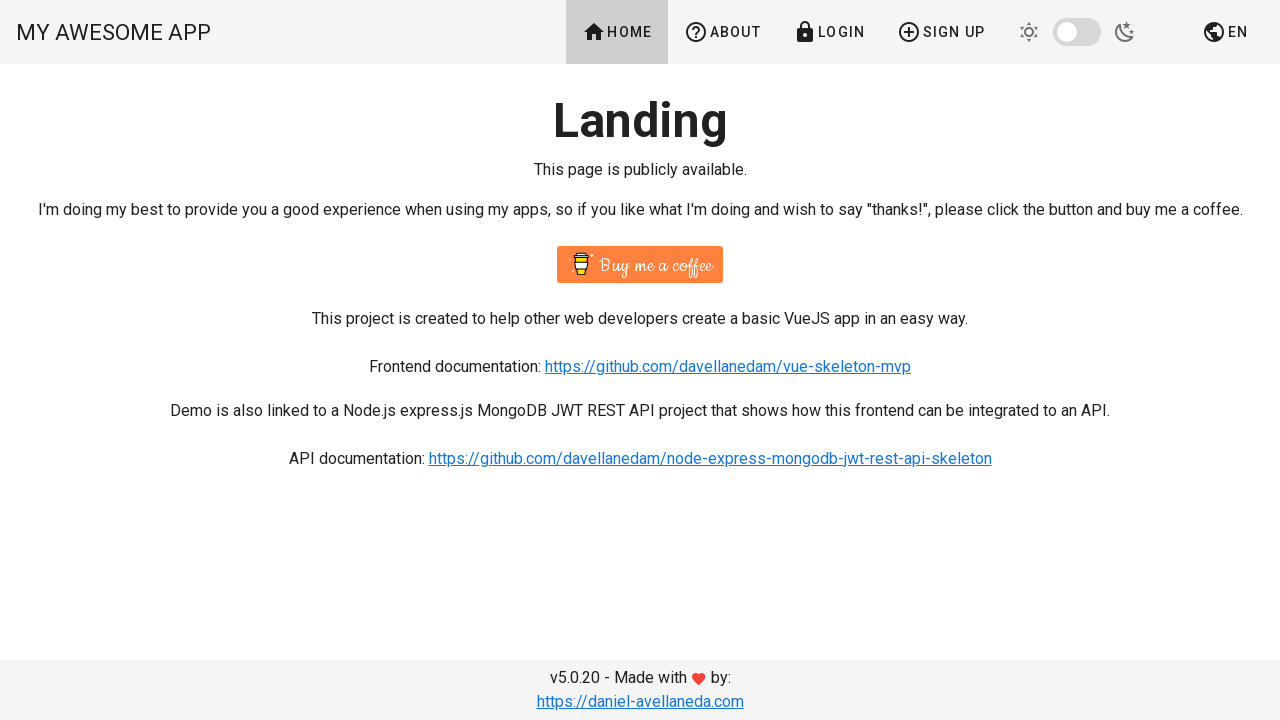

Clicked Sign Up button at (941, 32) on text=Sign Up
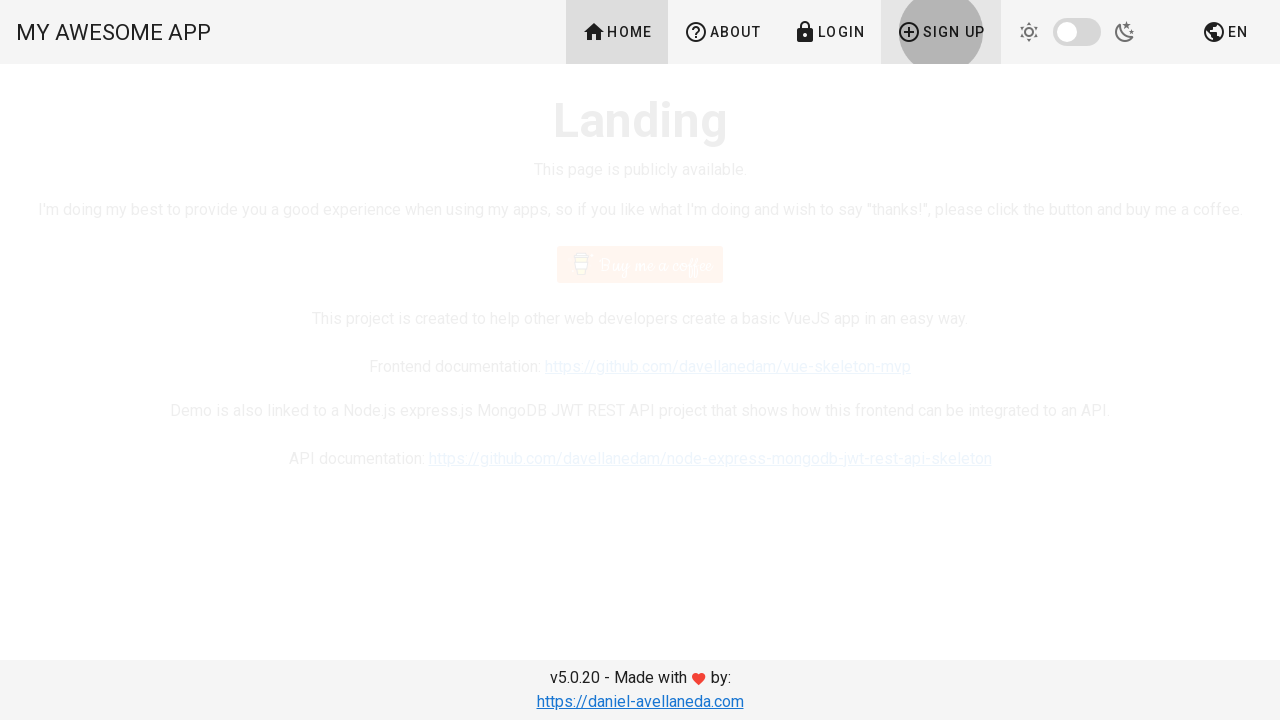

Signup form loaded with email input field visible
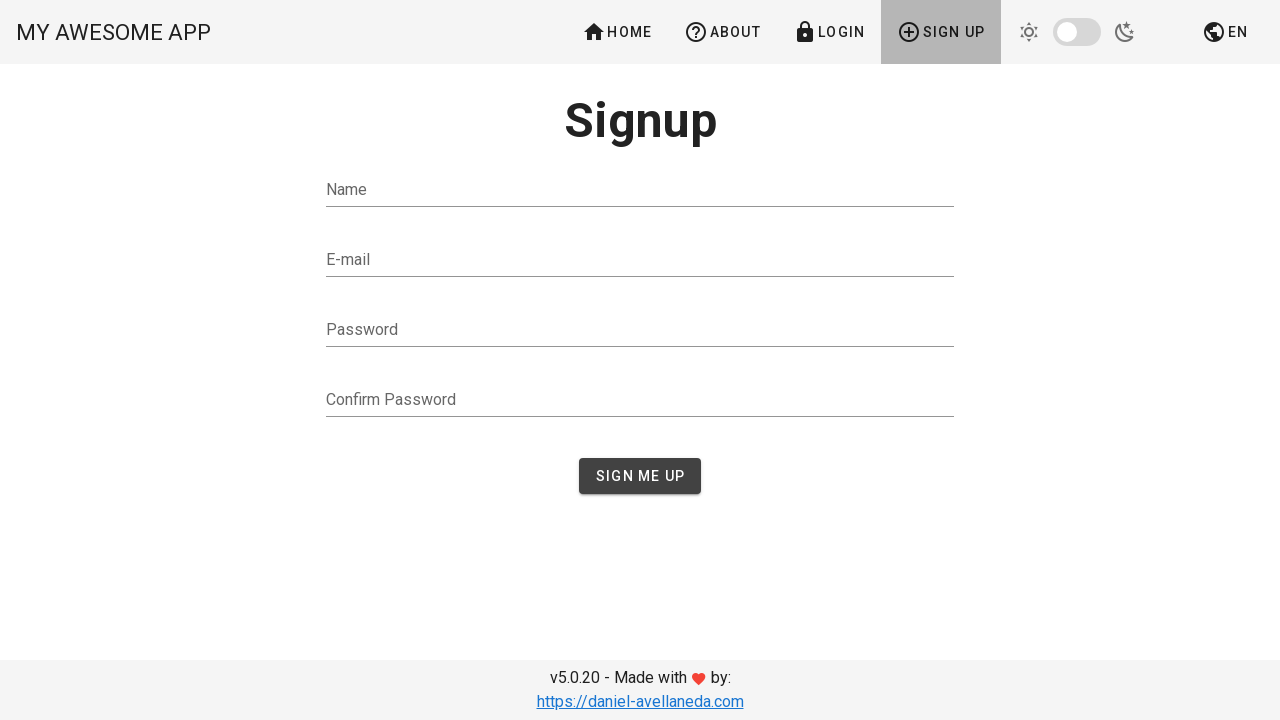

Retrieved type attribute from email input field
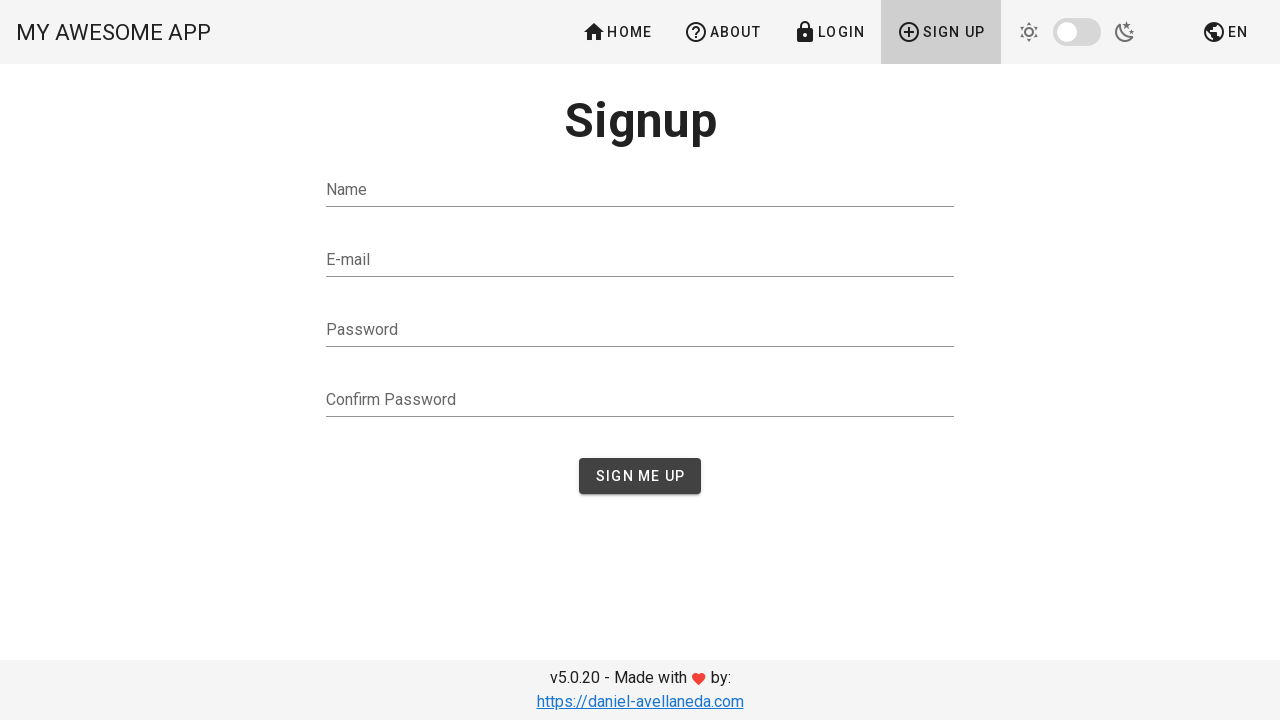

Verified email input field has correct type attribute
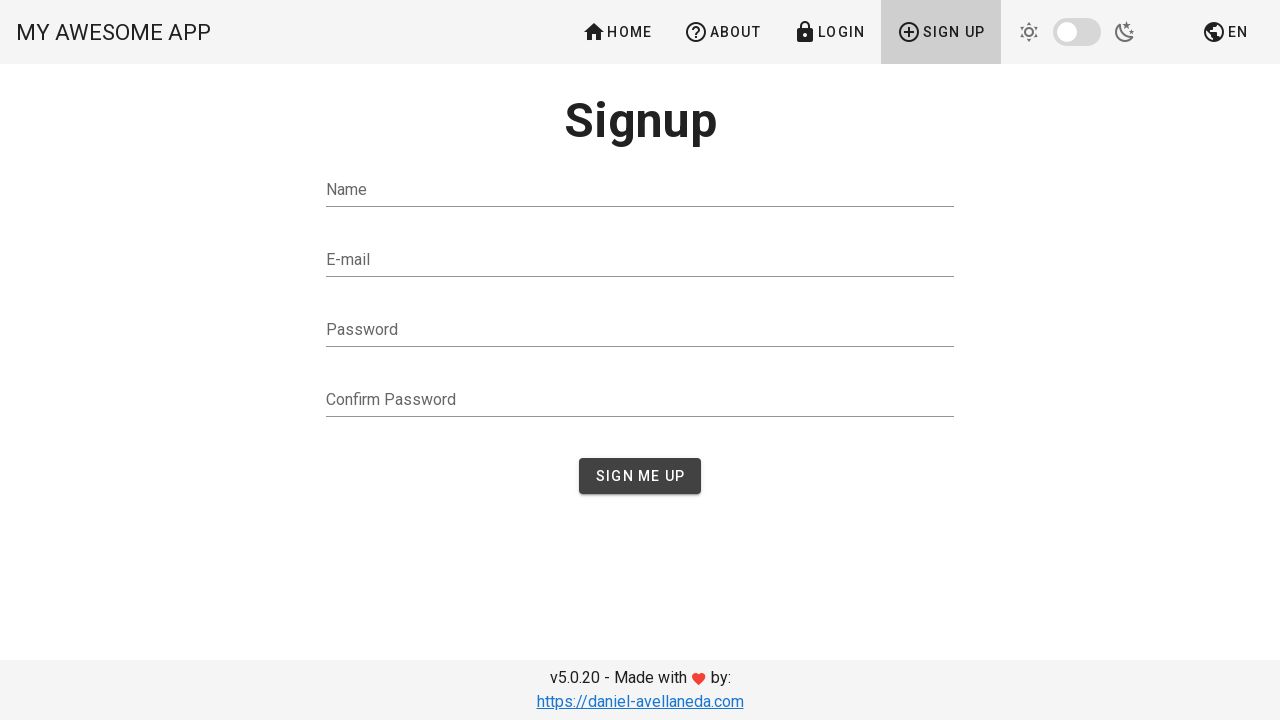

Located password input fields on signup form
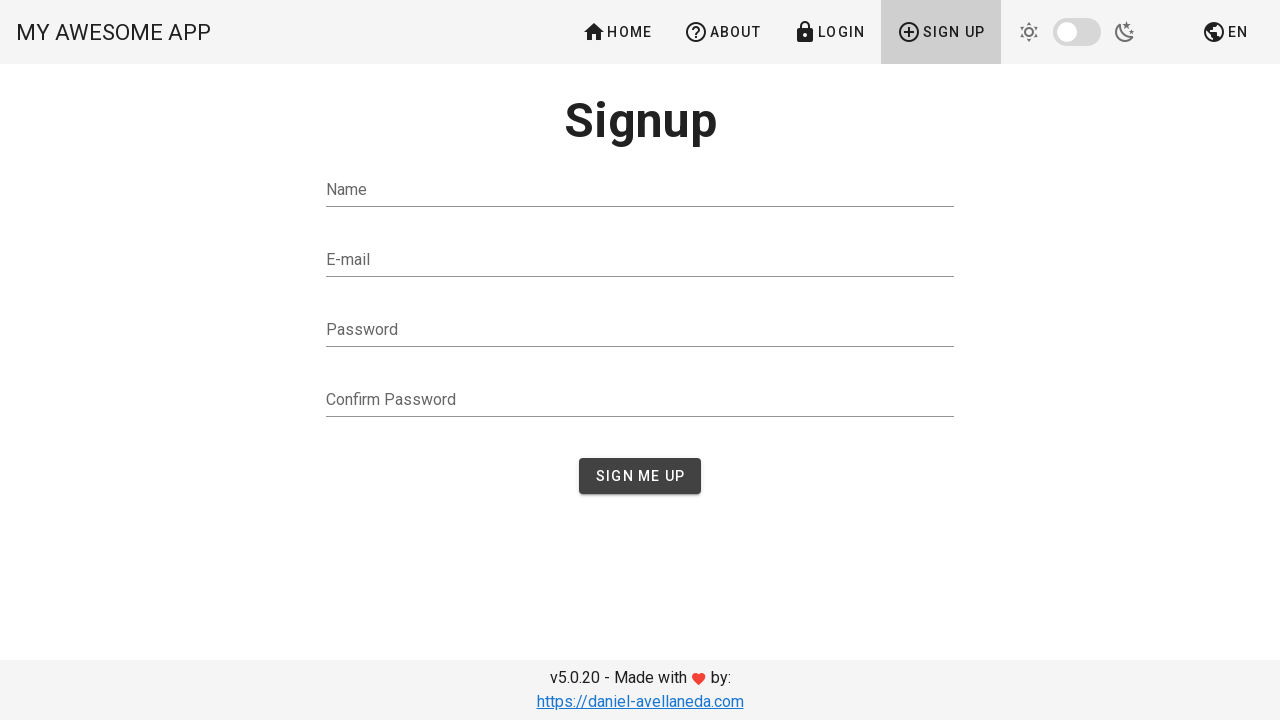

Verified signup form has at least 2 password input fields
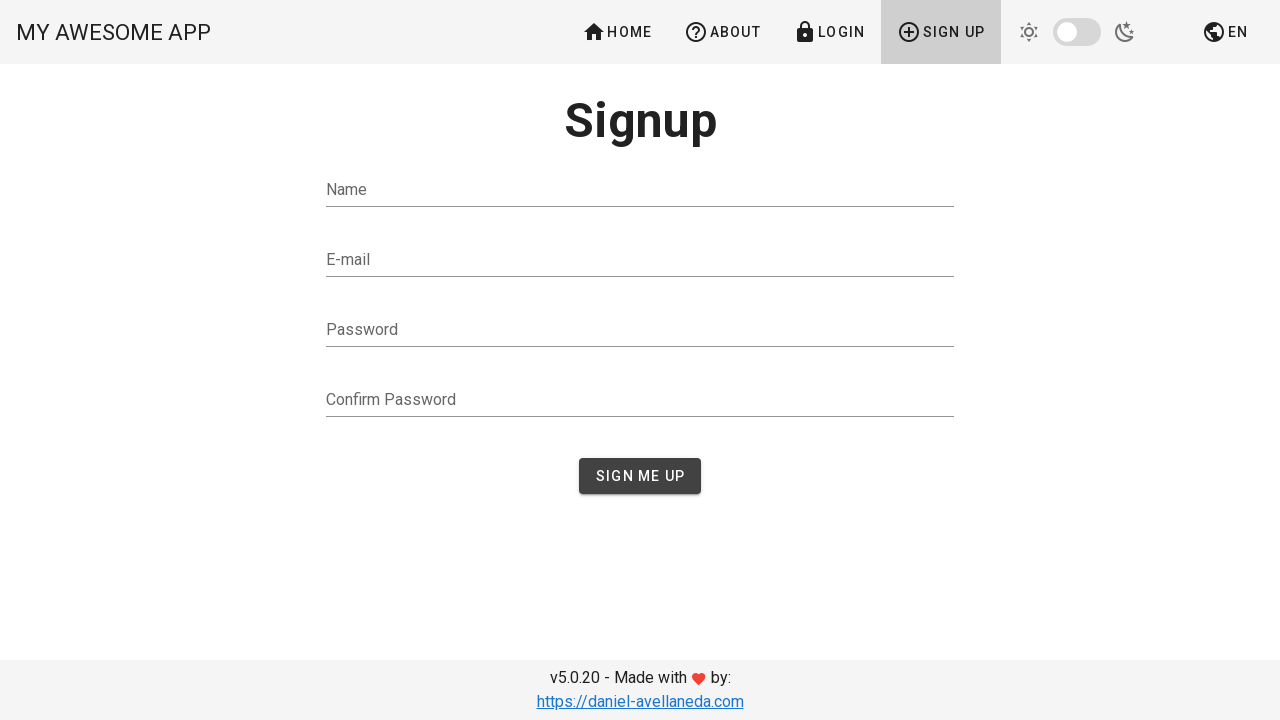

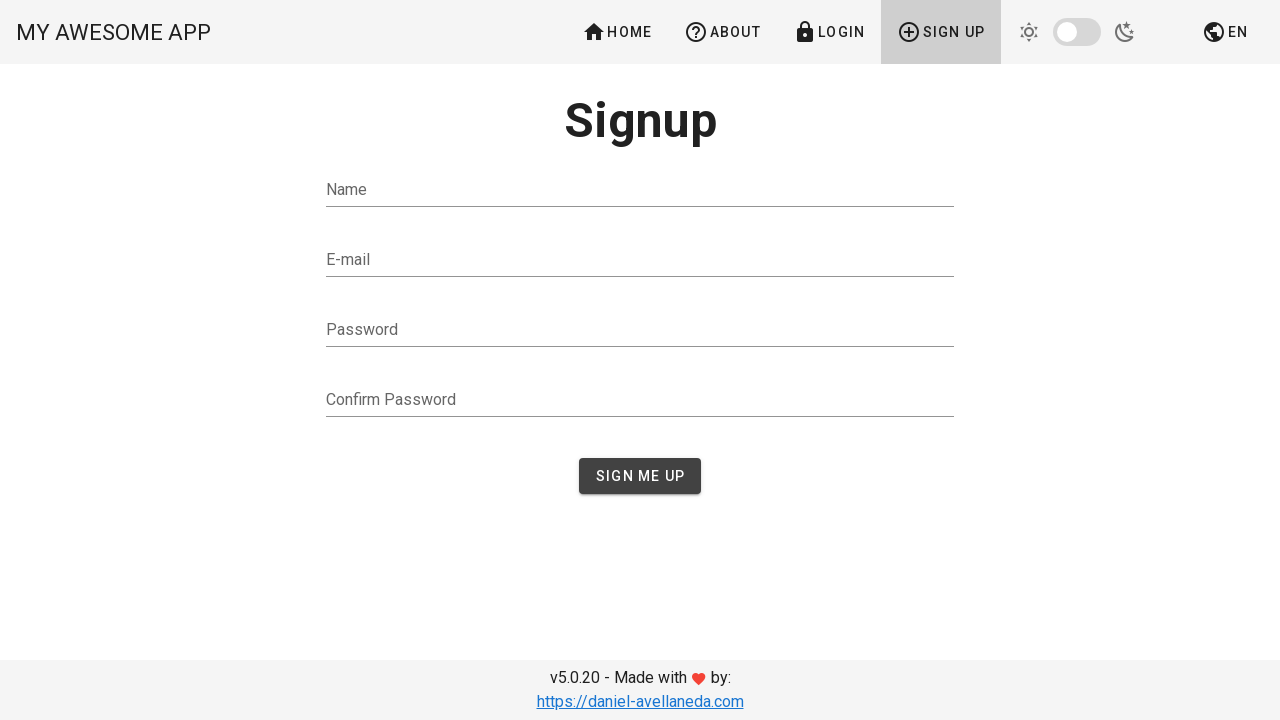